Tests double-clicking on a web element (Copy Text button)

Starting URL: https://testautomationpractice.blogspot.com/

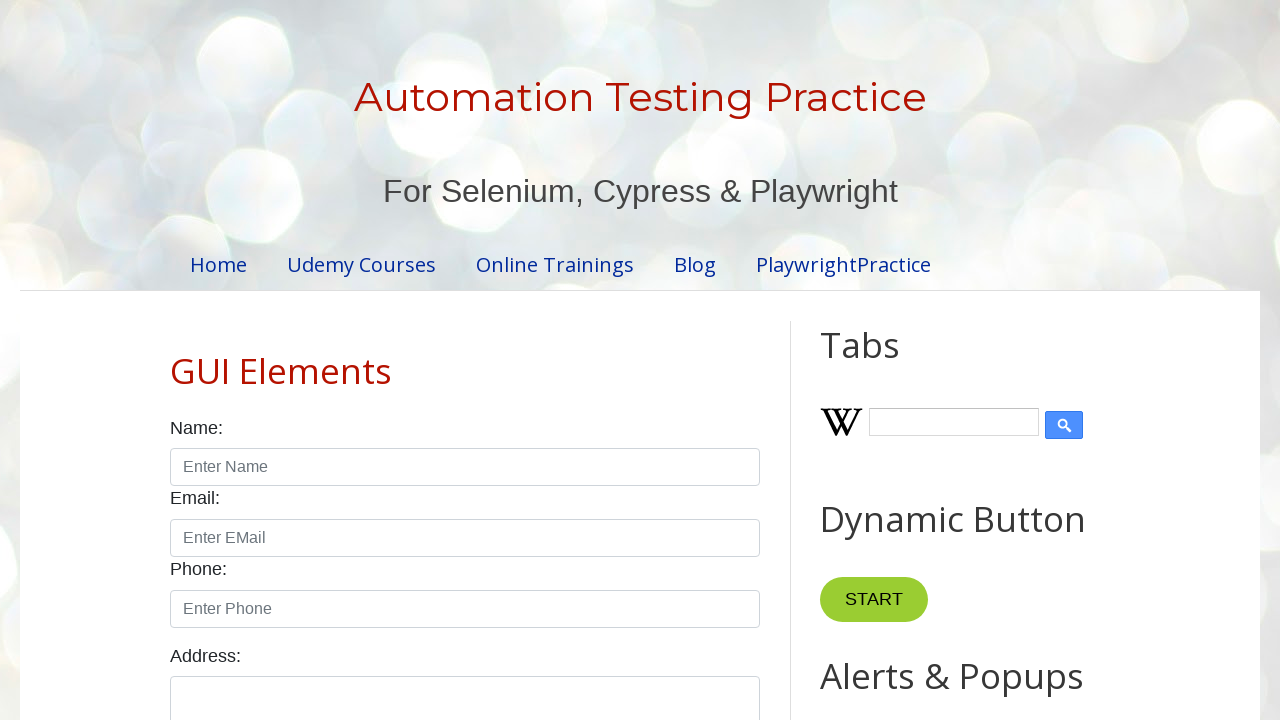

Navigated to test automation practice website
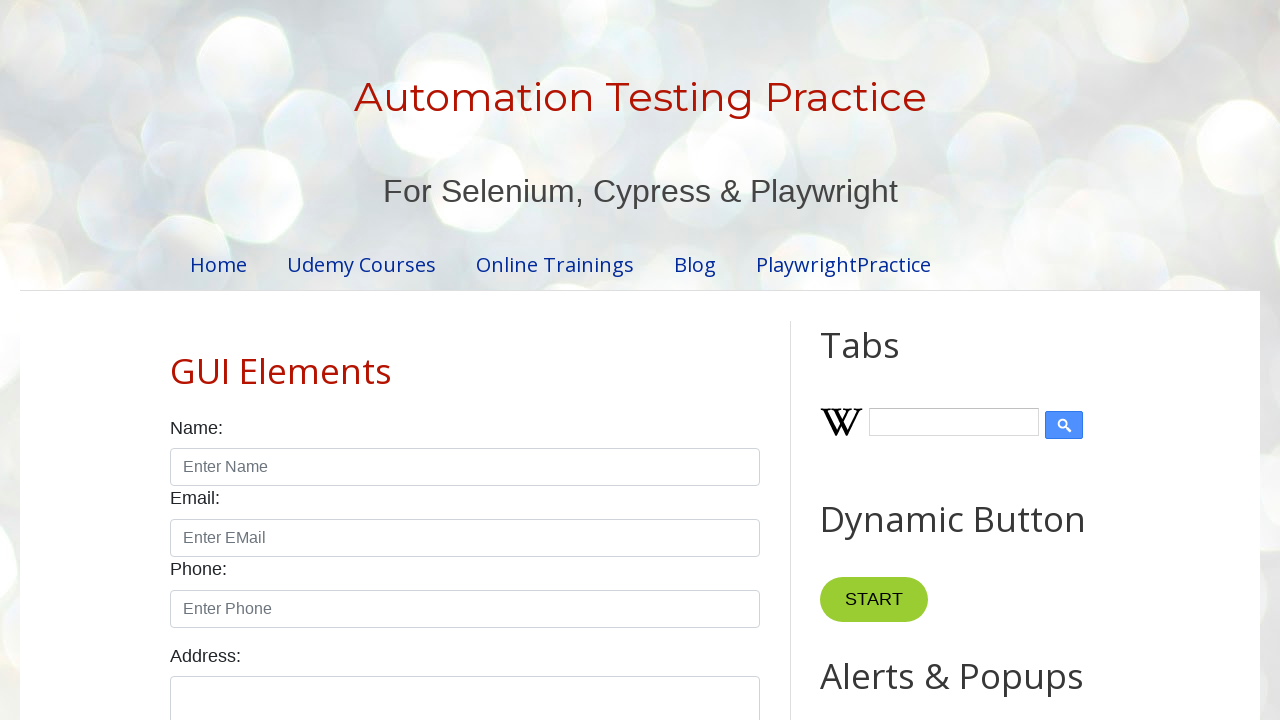

Double-clicked on the Copy Text button at (885, 360) on xpath=//button[text()="Copy Text"]
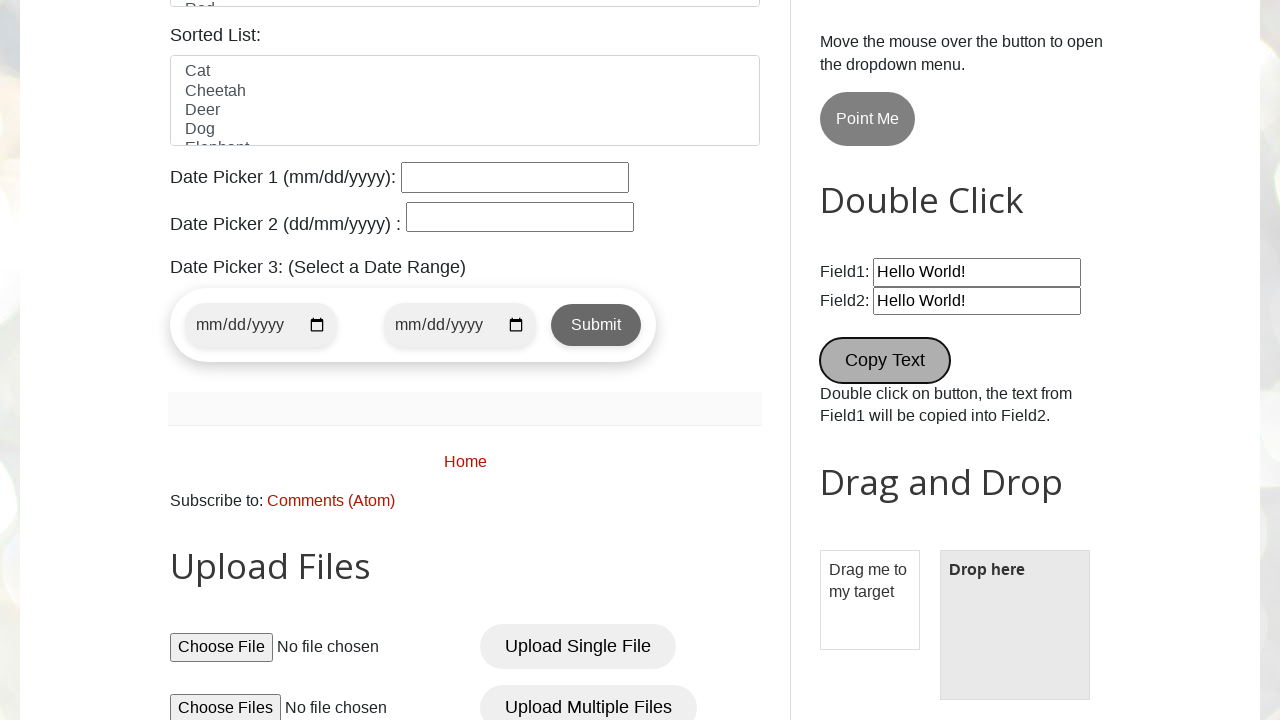

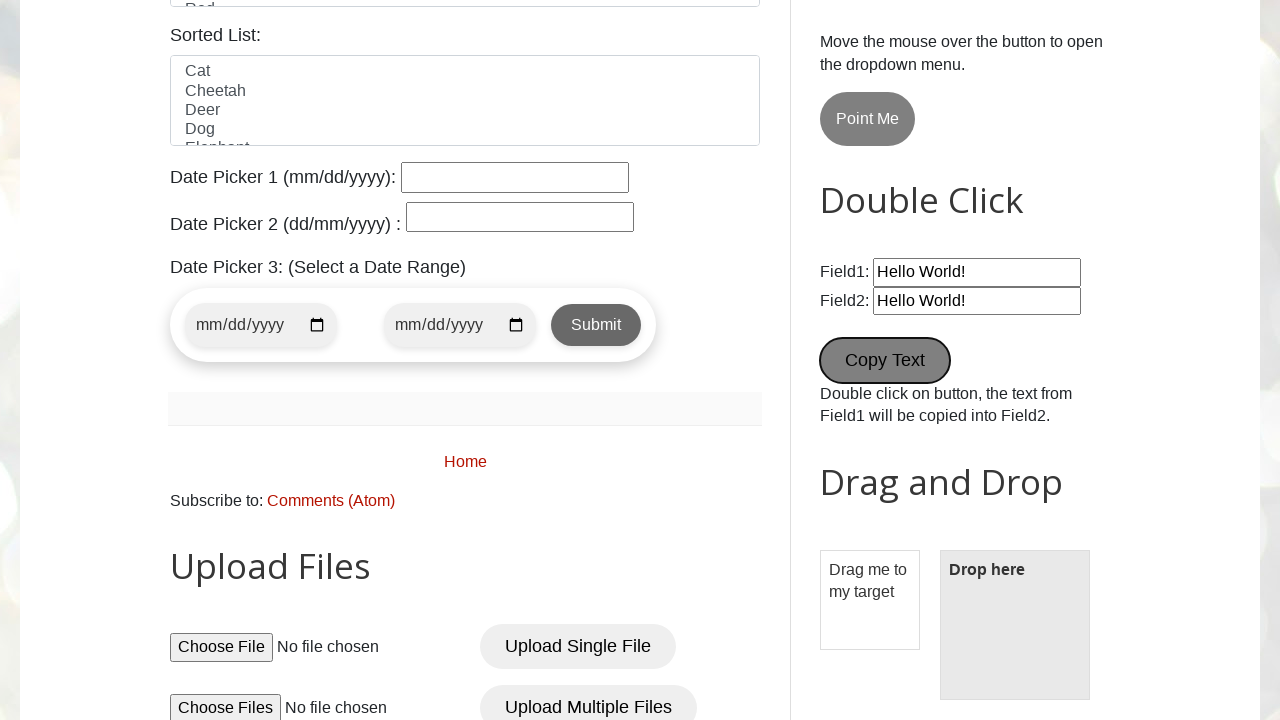